Tests drag and drop by offset action, dragging an element to specific coordinates

Starting URL: https://crossbrowsertesting.github.io/drag-and-drop

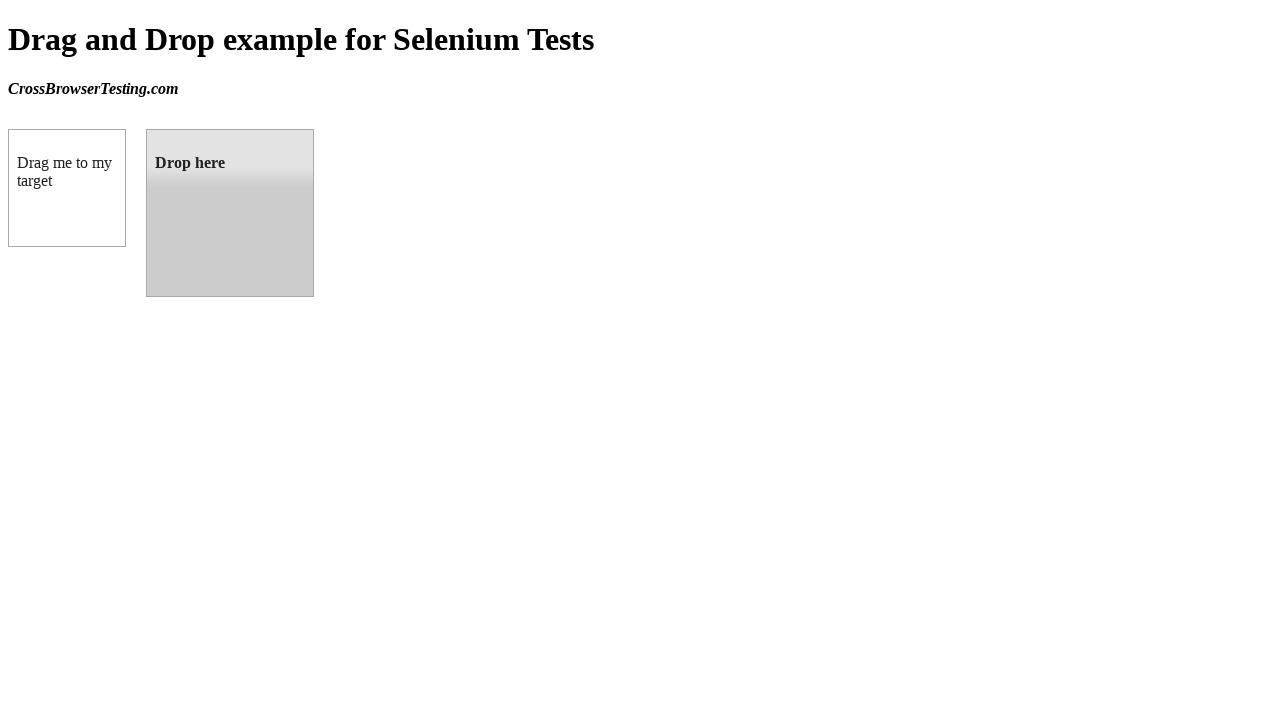

Navigated to drag and drop test page
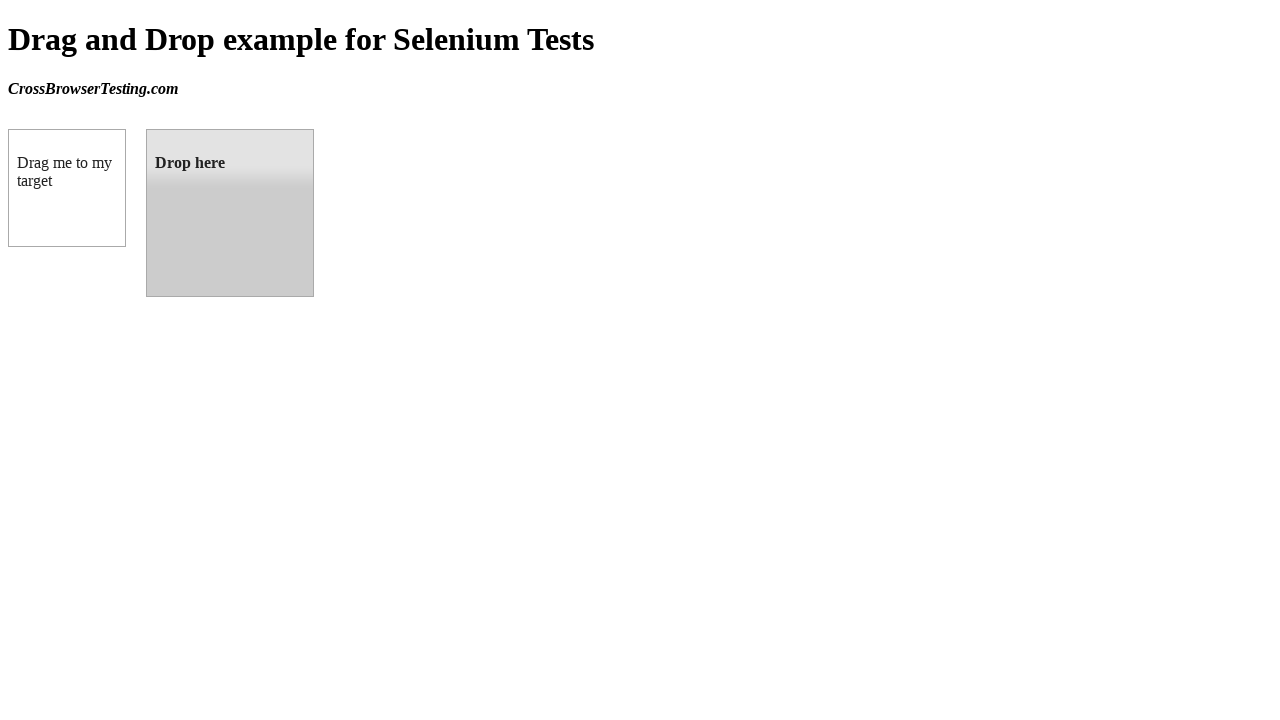

Located draggable source element
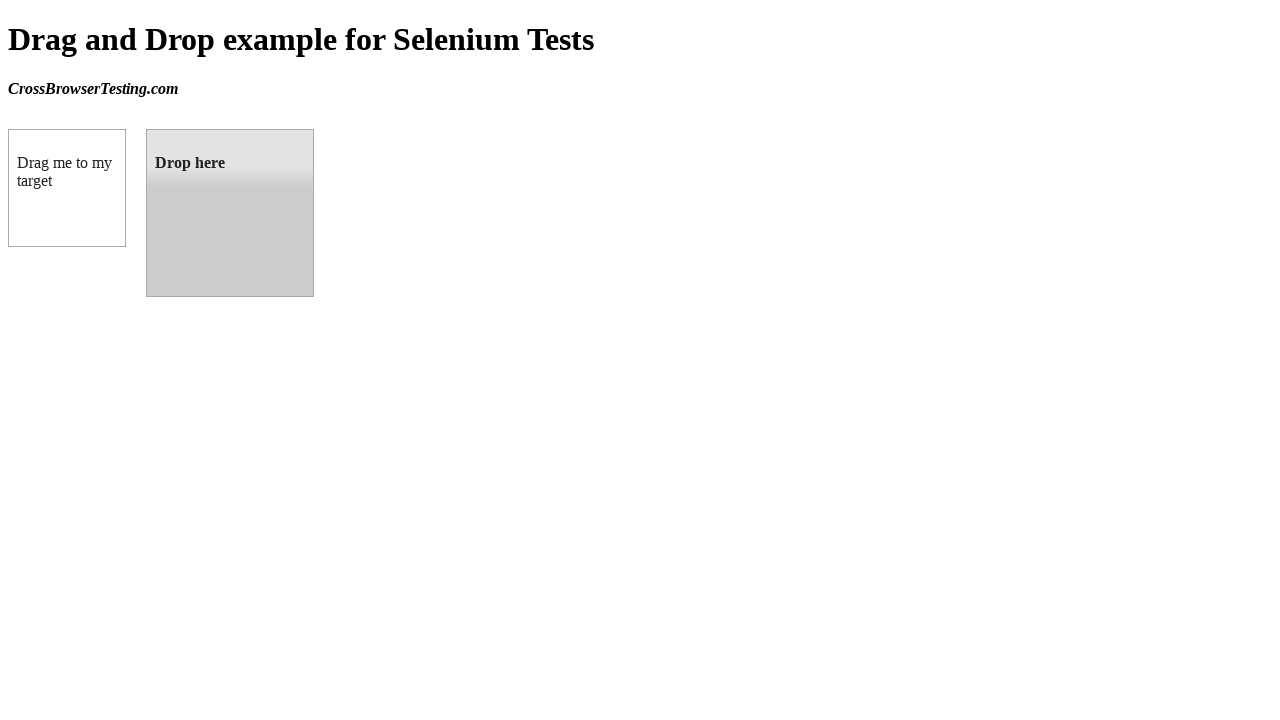

Located droppable target element
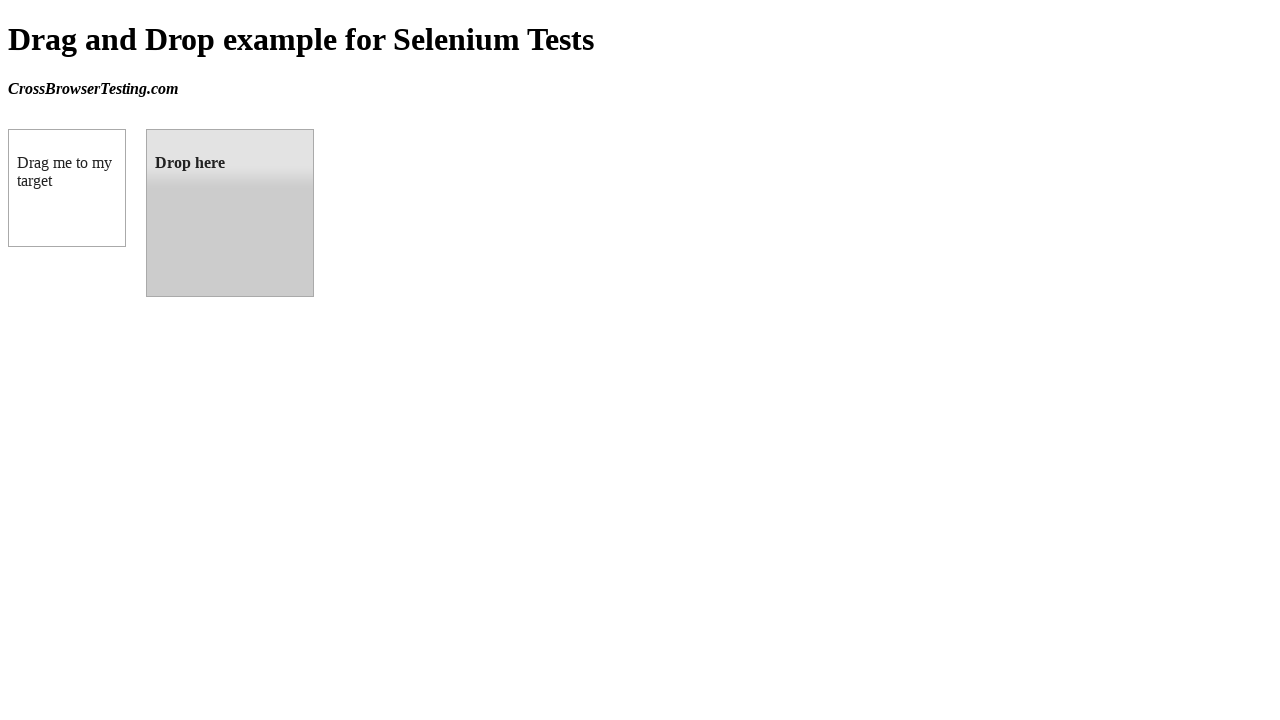

Retrieved target element bounding box coordinates
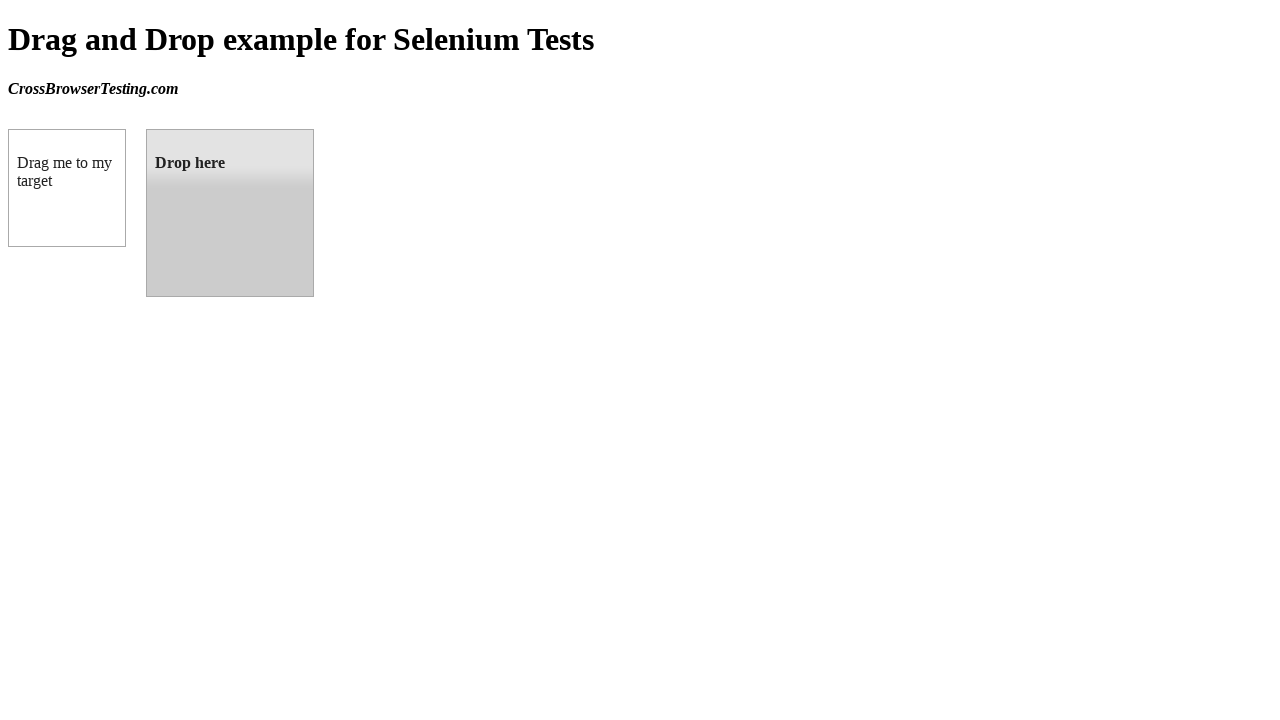

Dragged source element to target element position at (230, 213)
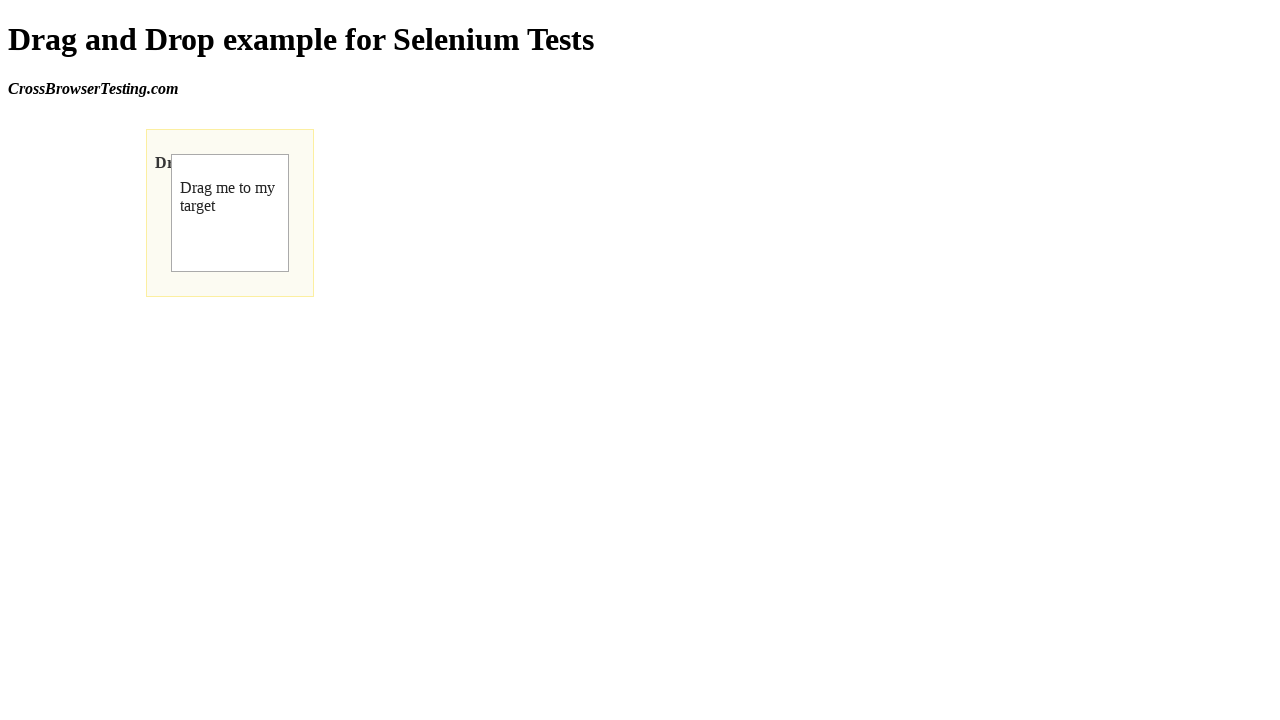

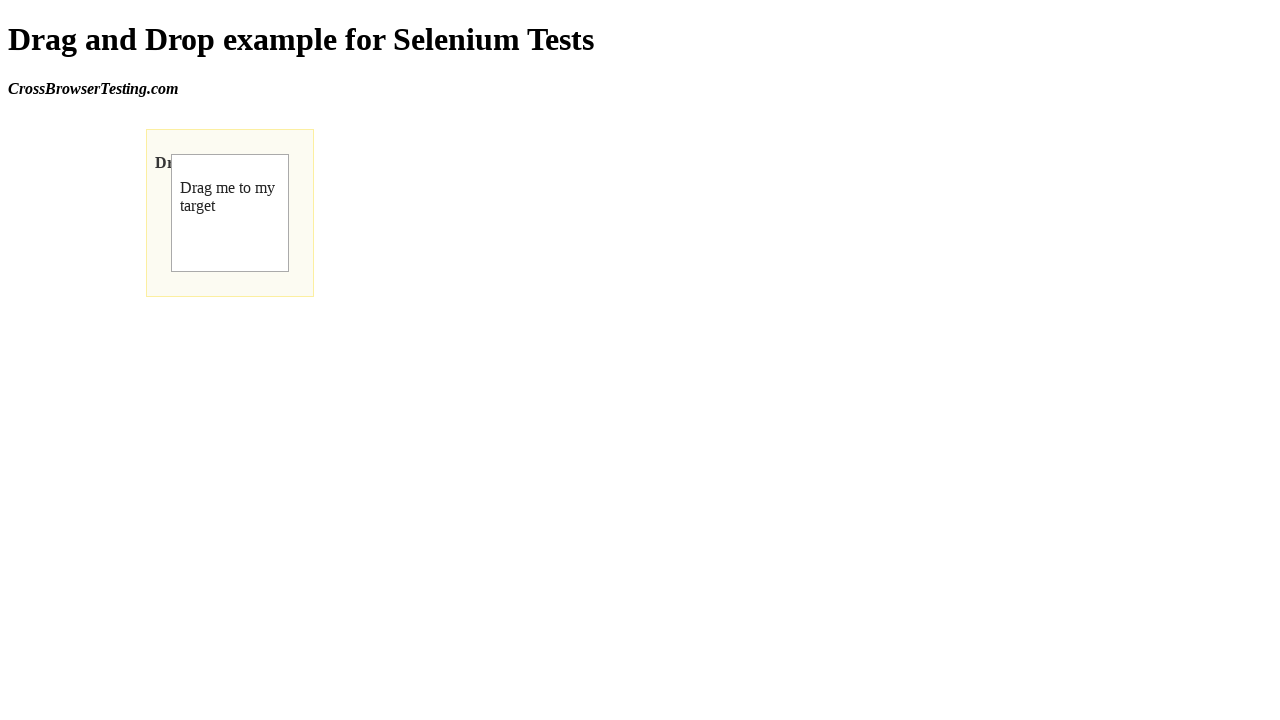